Navigates to a download page and verifies that a downloadable file link is present by checking its attributes

Starting URL: https://the-internet.herokuapp.com/download

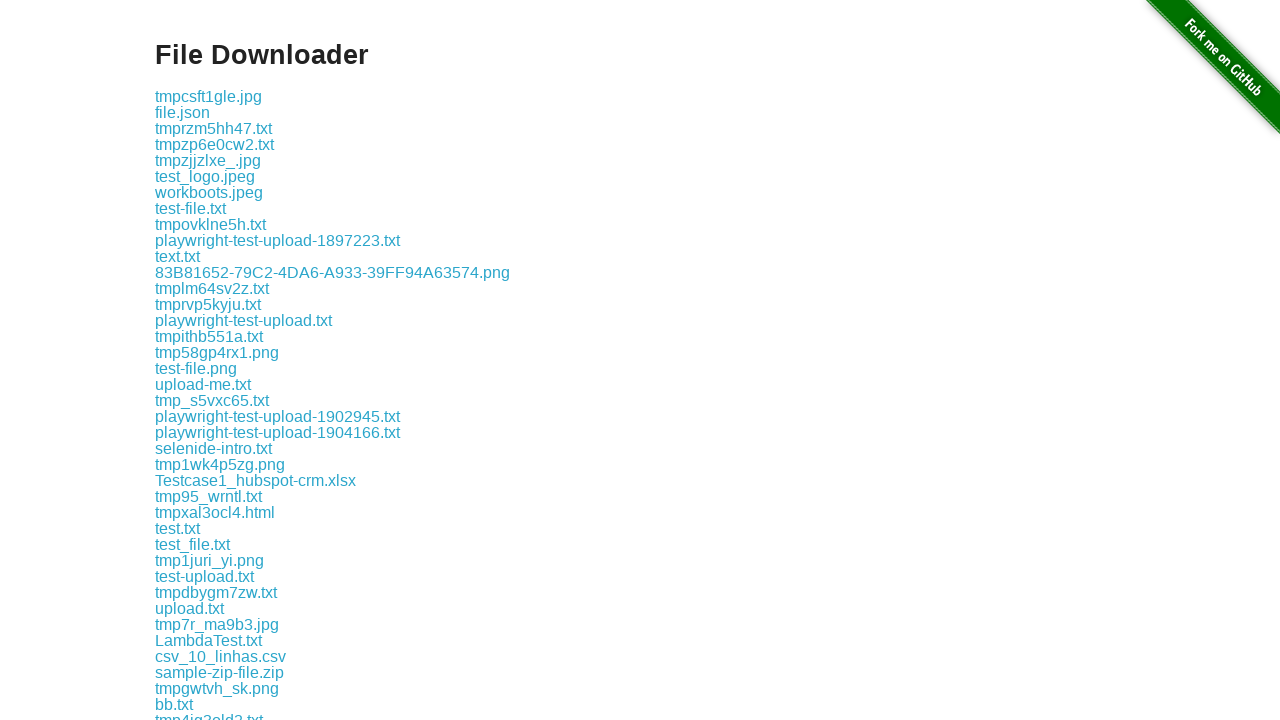

Navigated to download page
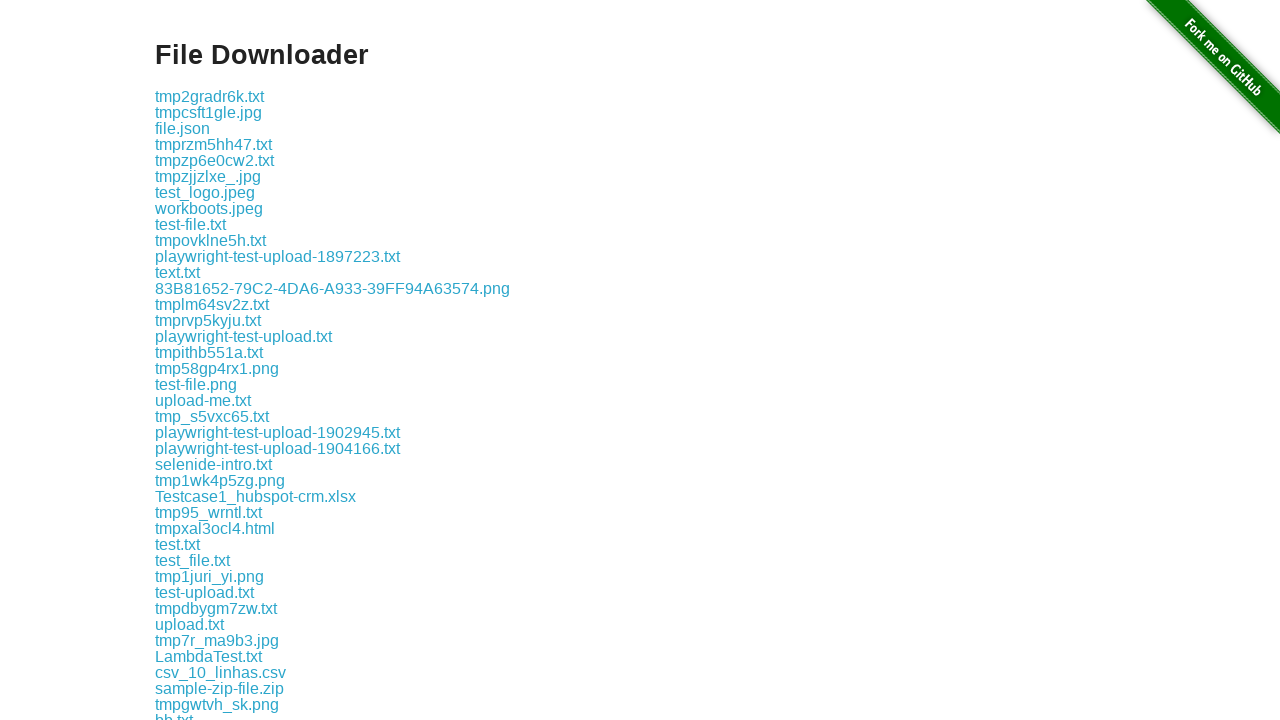

Located the first download link
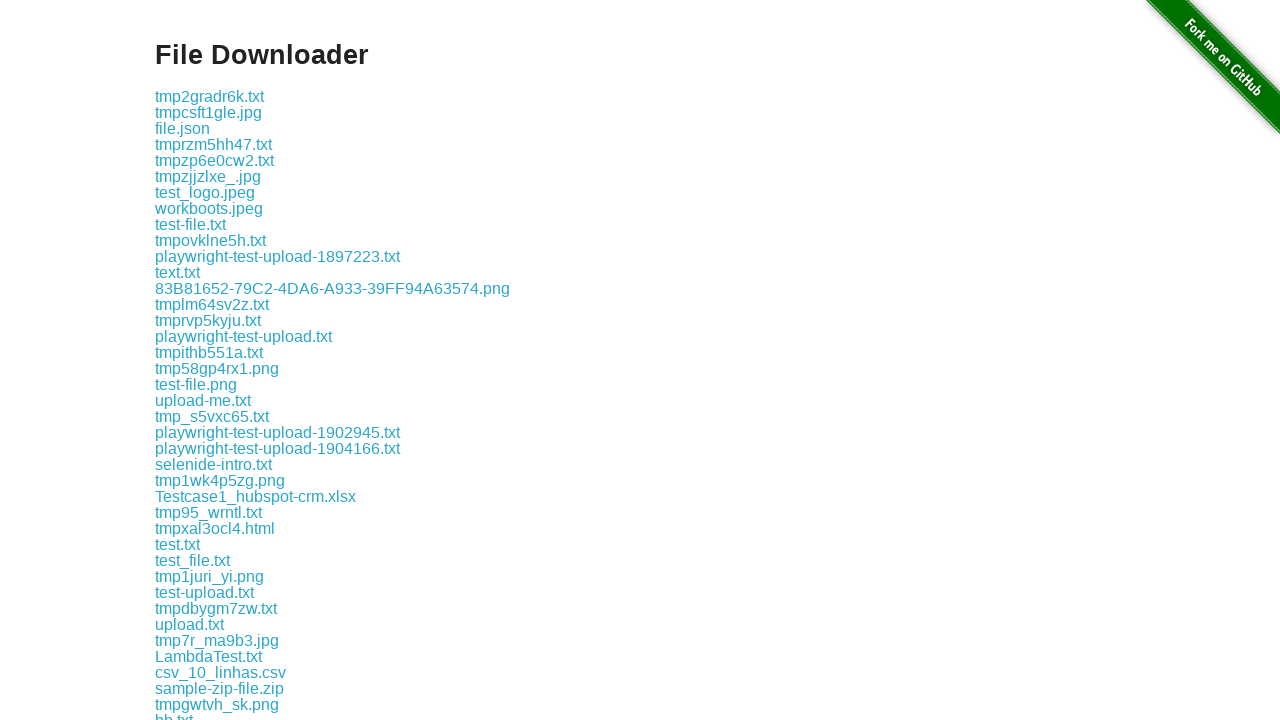

Retrieved href attribute from download link
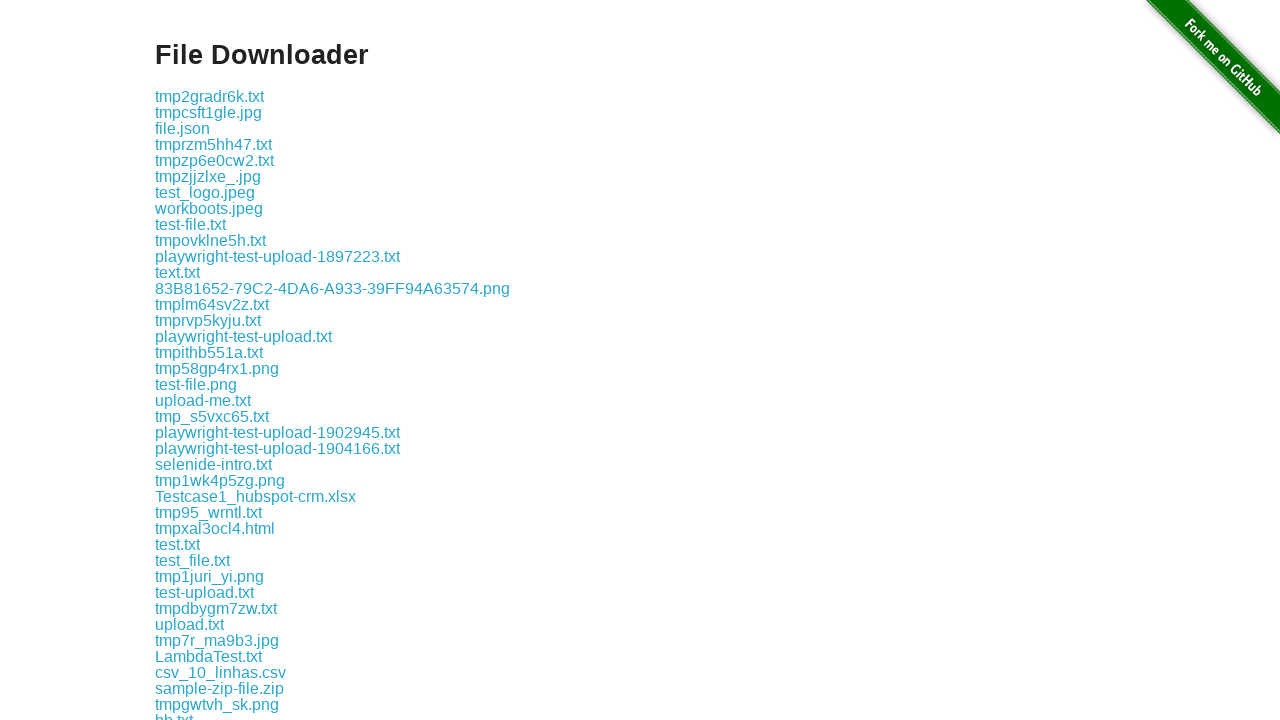

Verified that download link has href attribute
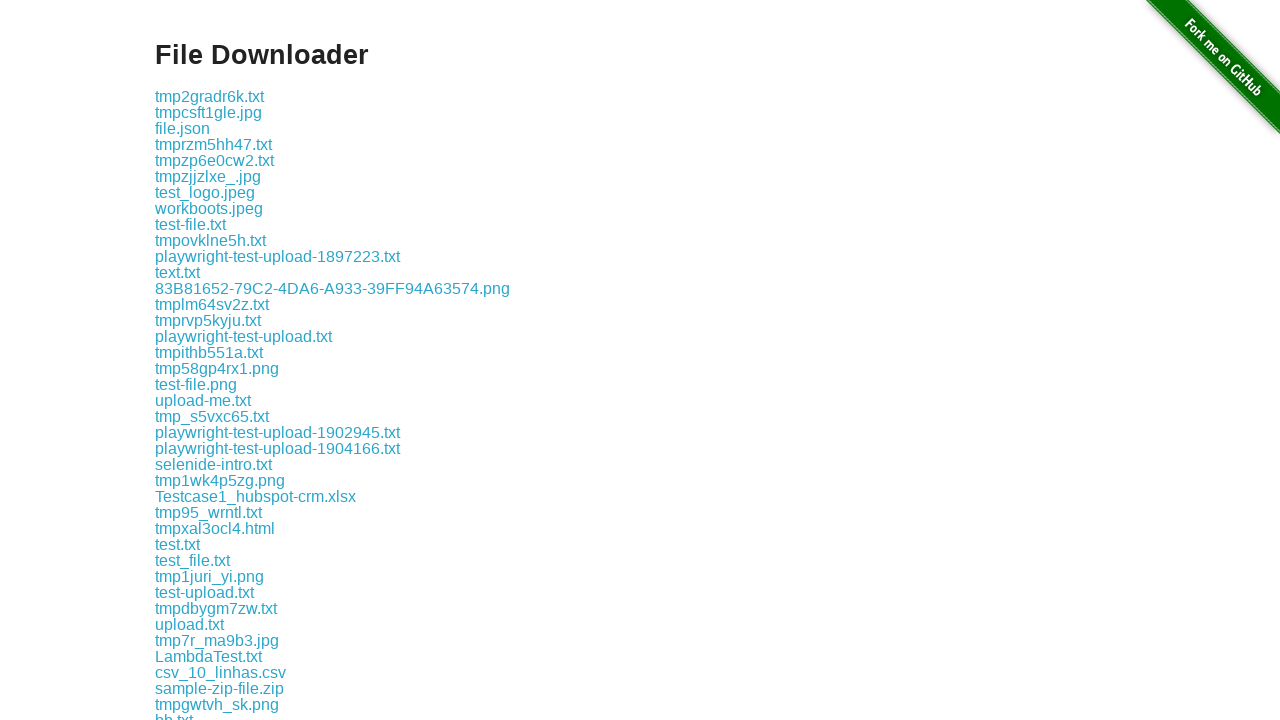

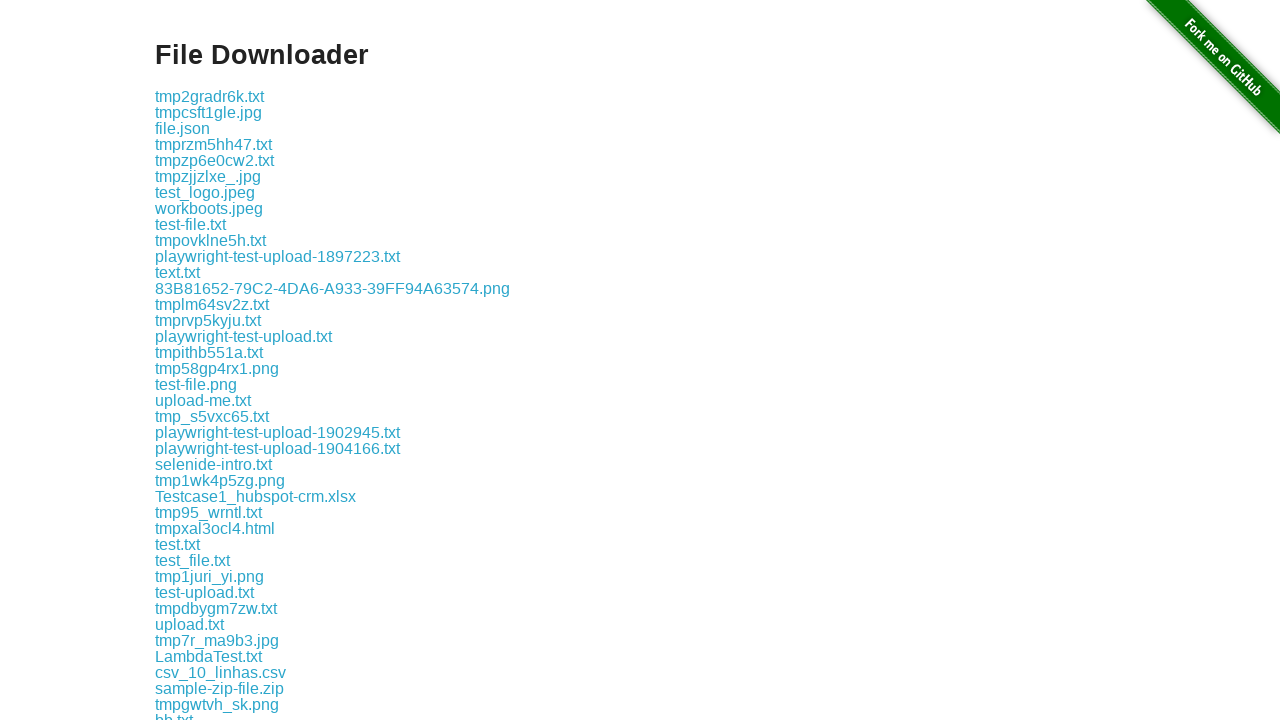